Tests browser back and forward navigation by navigating to checkboxes page, going back to home, and then forward again

Starting URL: https://the-internet.herokuapp.com/

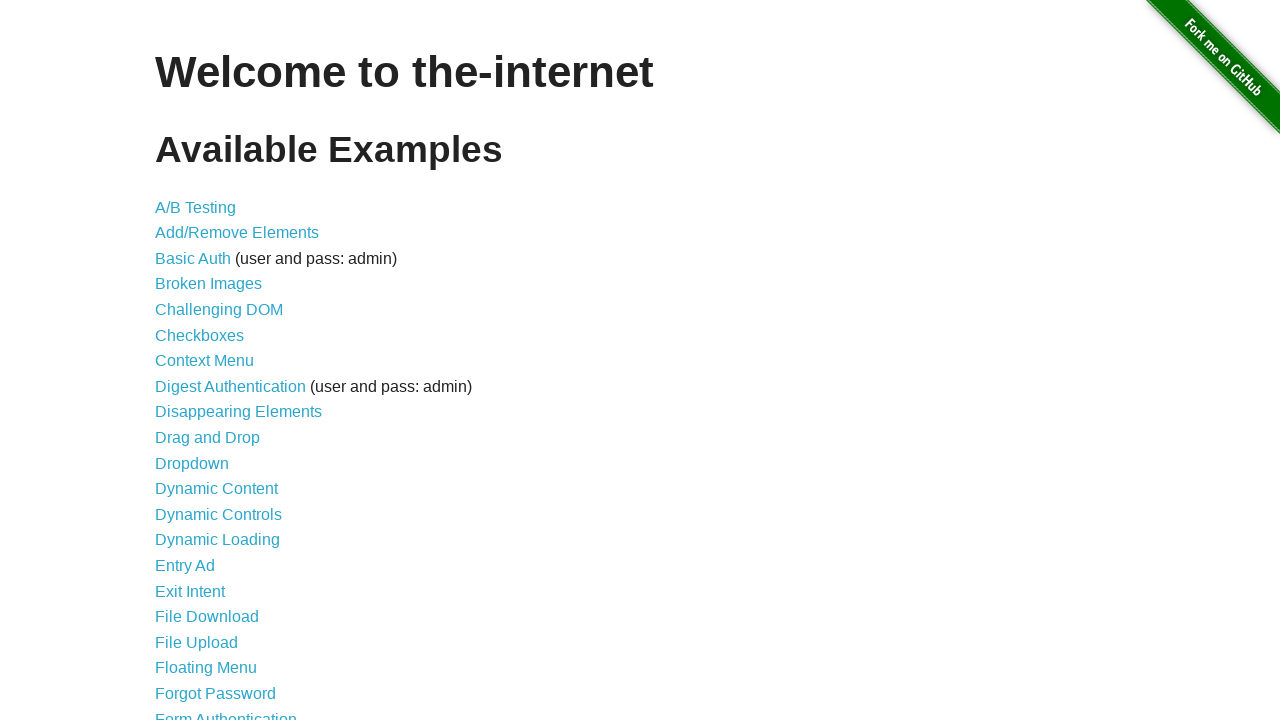

Clicked on Checkboxes link to navigate away from home page at (200, 335) on a[href="/checkboxes"]
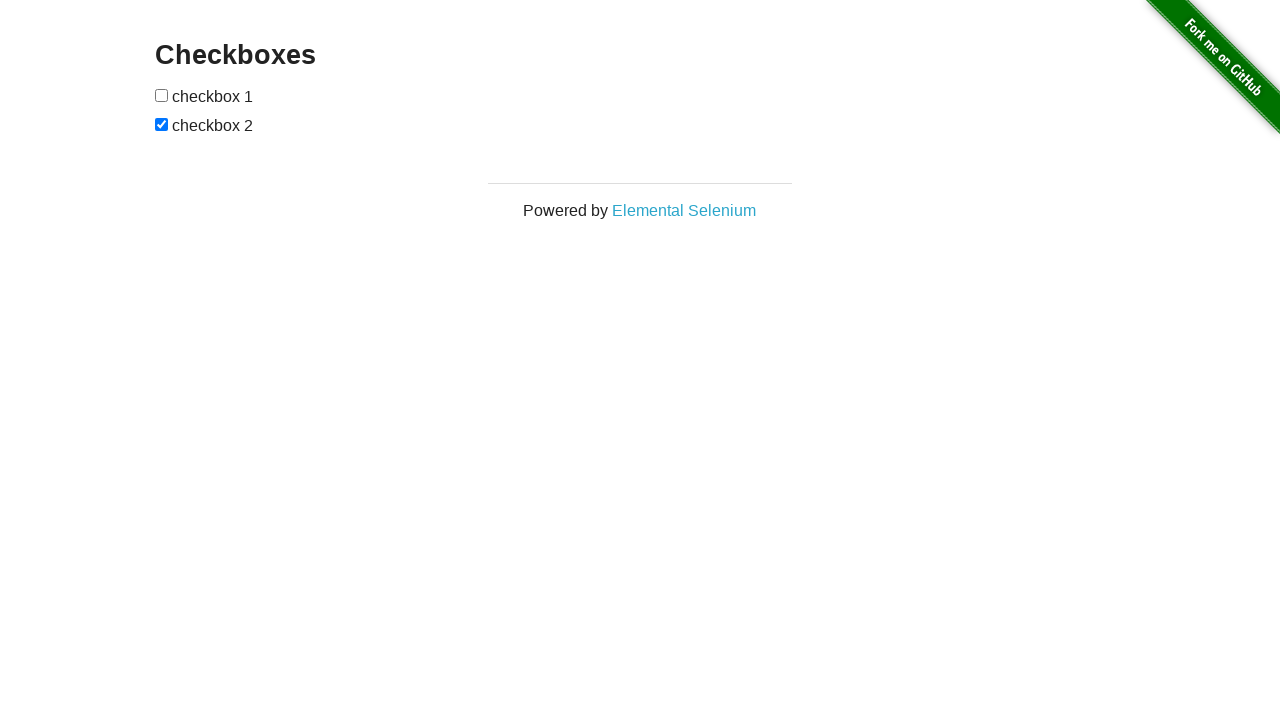

Verified successful navigation to checkboxes page
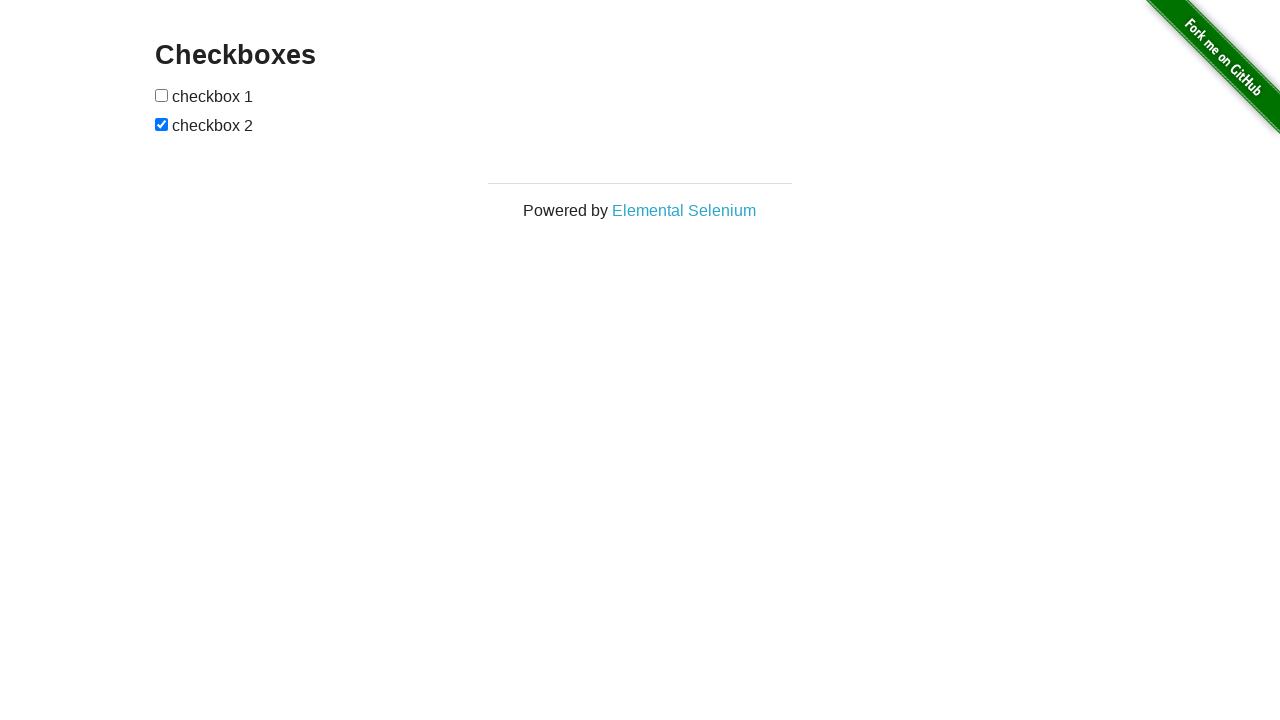

Navigated back to home page using browser back button
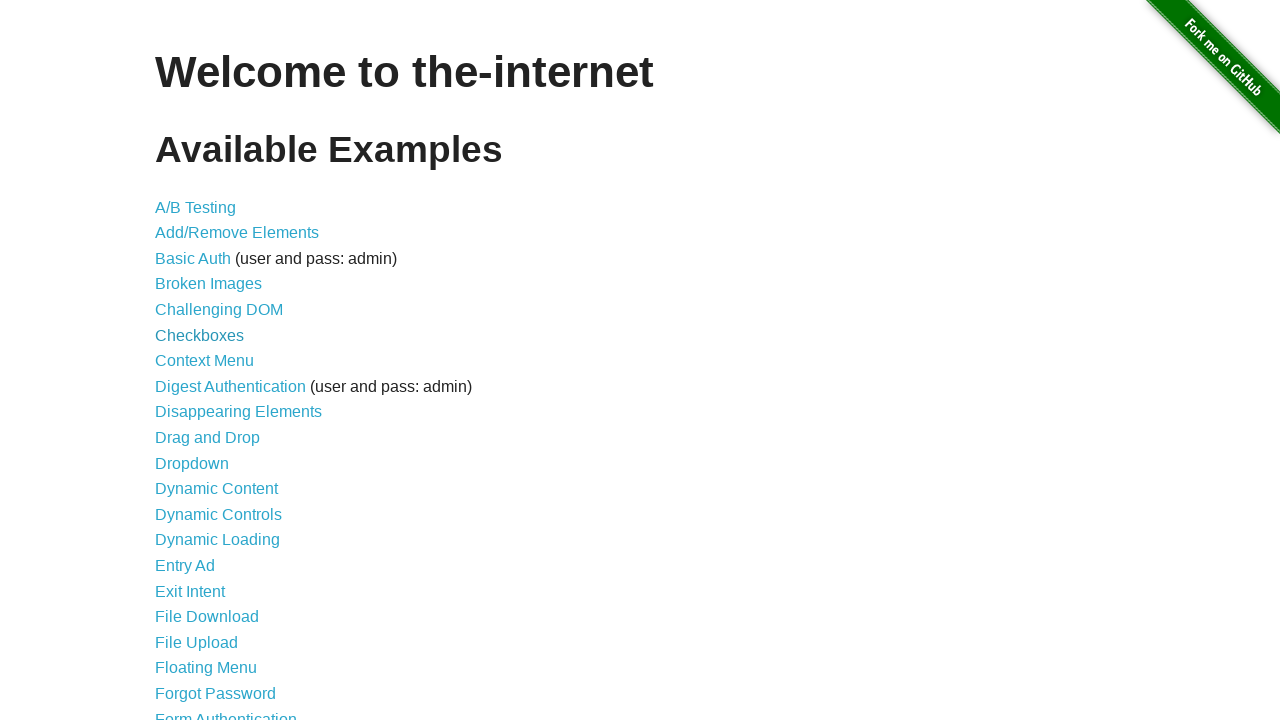

Verified successful navigation back to home page
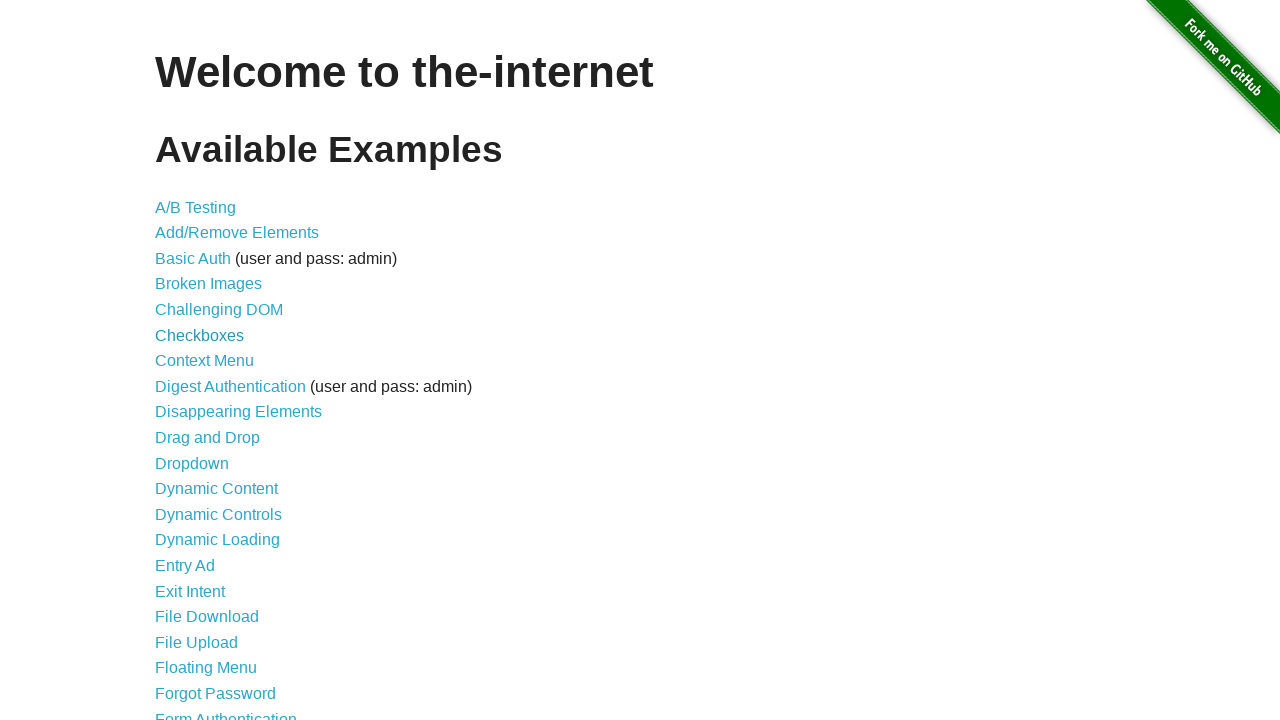

Navigated forward to checkboxes page using browser forward button
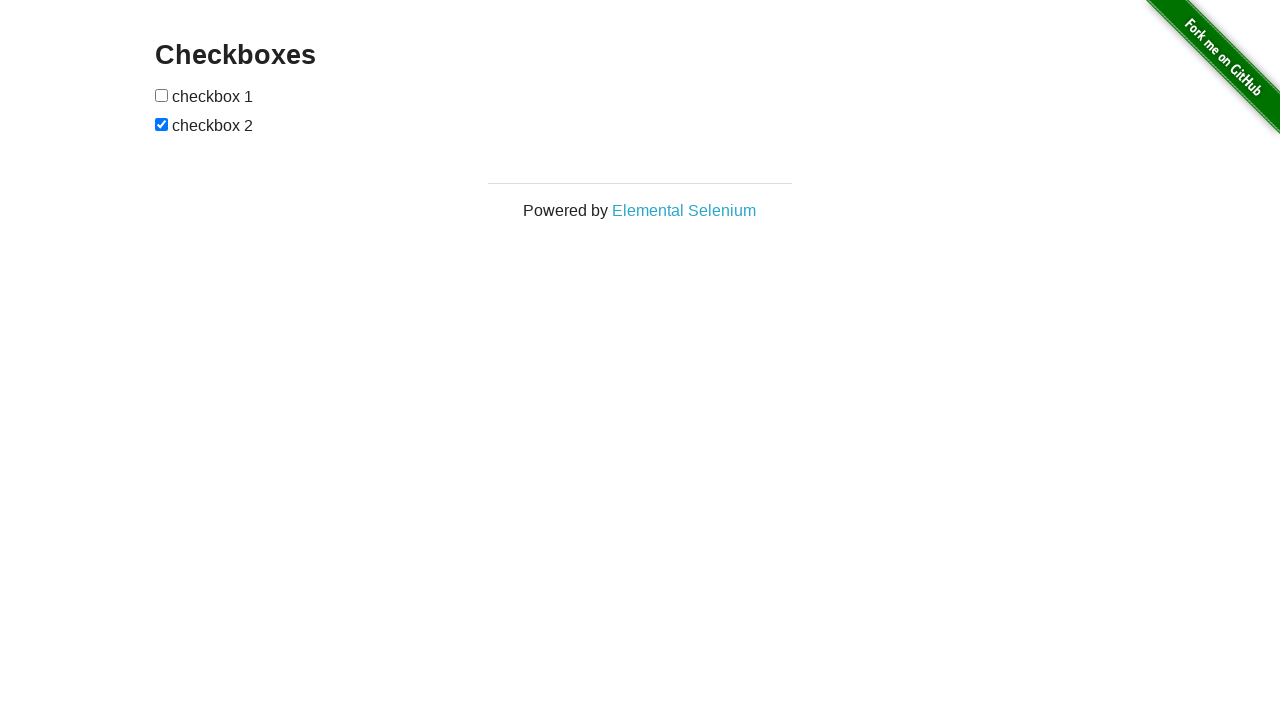

Verified successful forward navigation back to checkboxes page
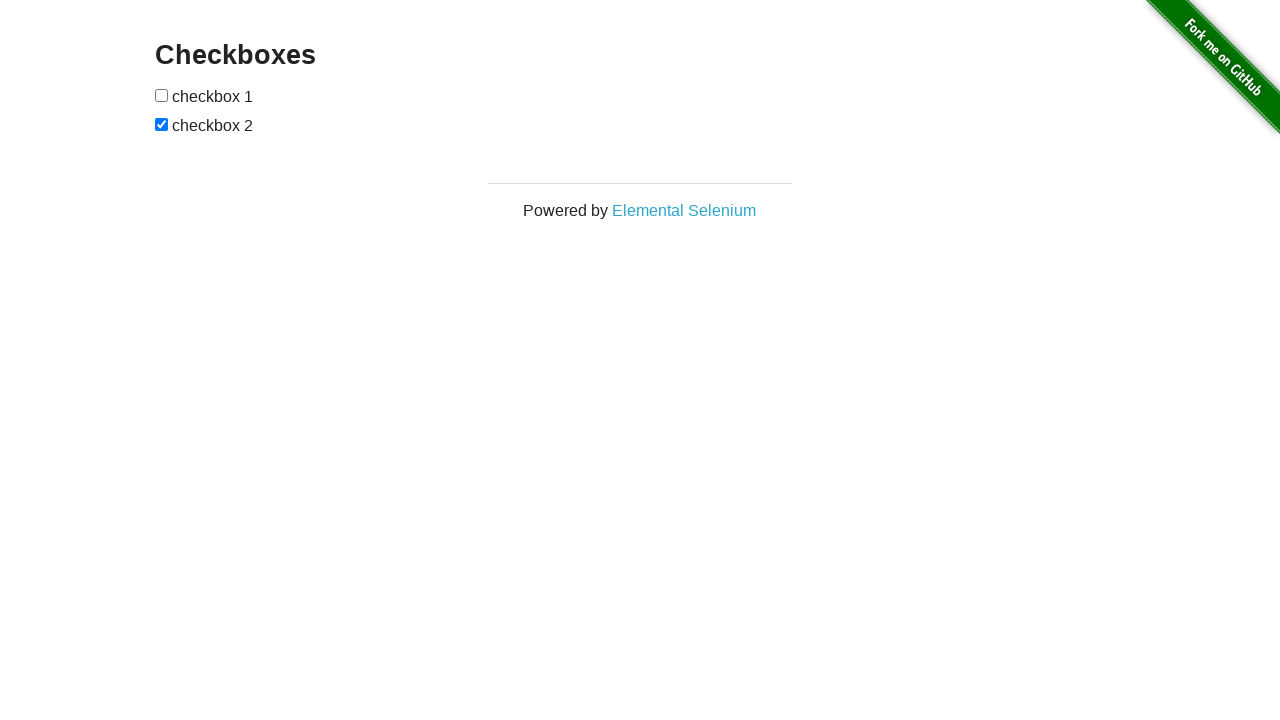

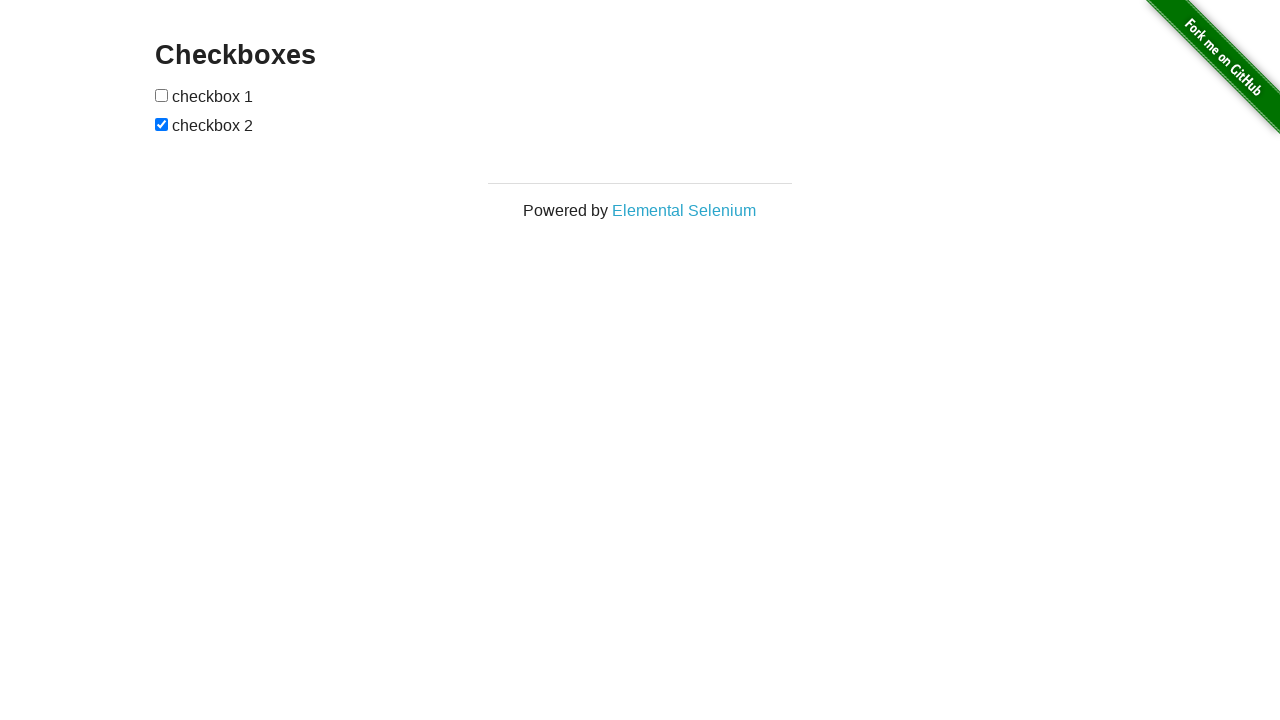